Tests descending order sorting of table2 (with attributes) by clicking the dues column header twice and verifying sorting

Starting URL: http://the-internet.herokuapp.com/tables

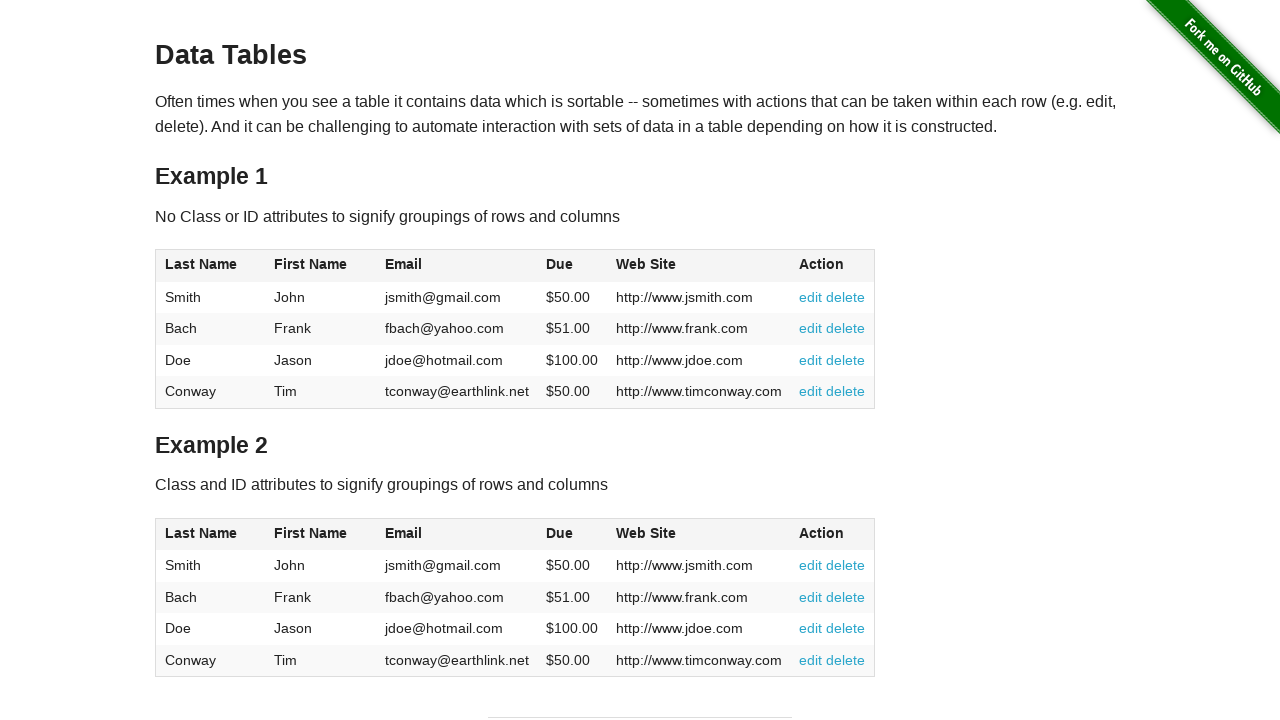

Clicked dues column header in table2 to sort ascending at (560, 533) on #table2 thead .dues
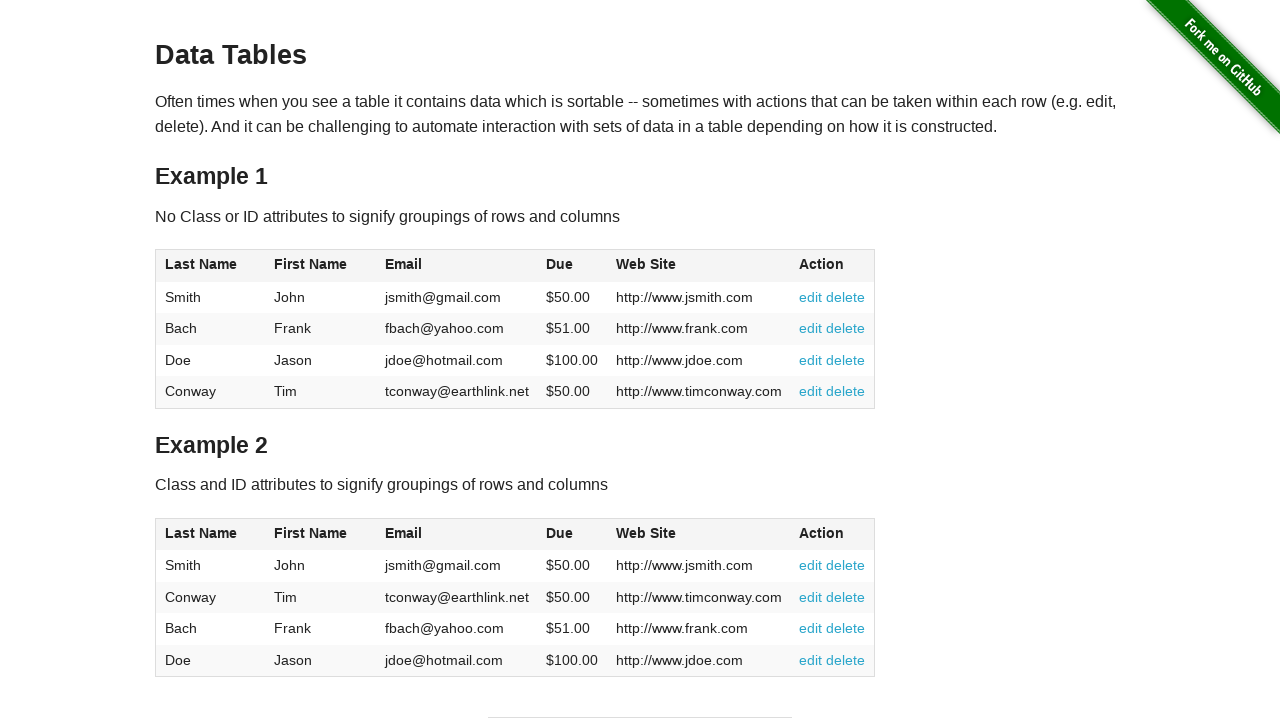

Clicked dues column header in table2 again to sort descending at (560, 533) on #table2 thead .dues
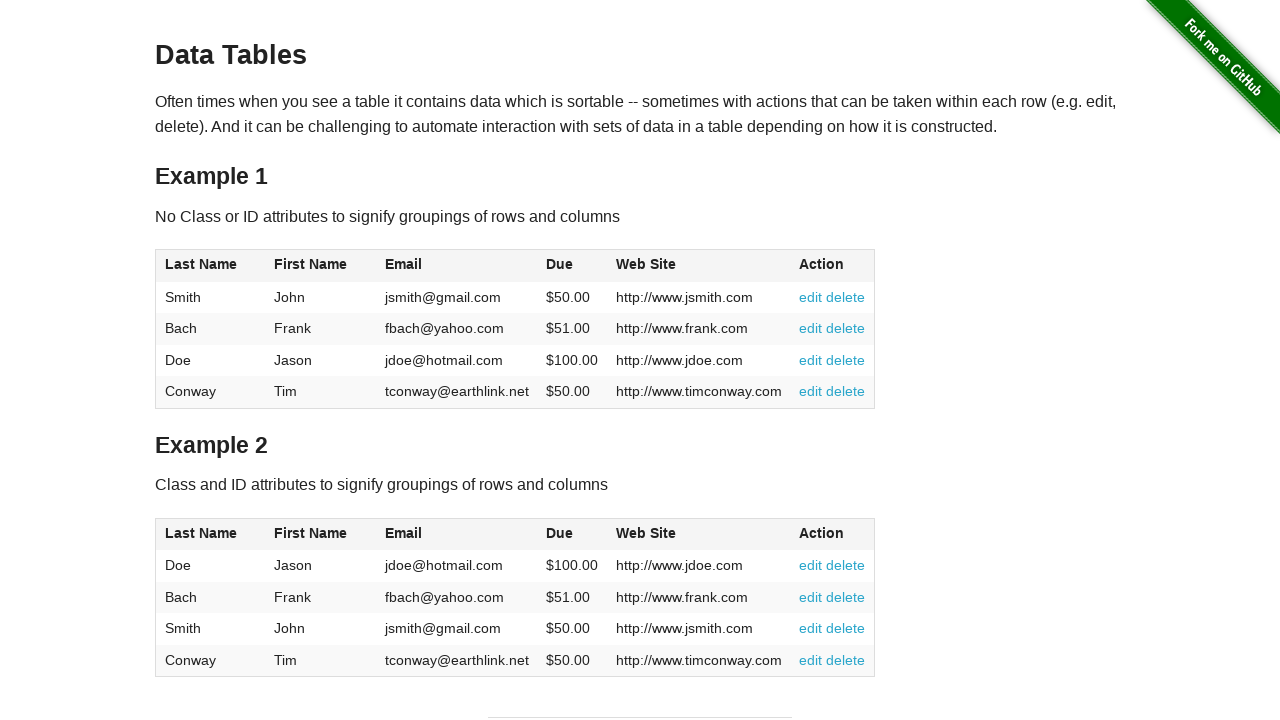

Waited for table2 to be sorted and verified dues column exists
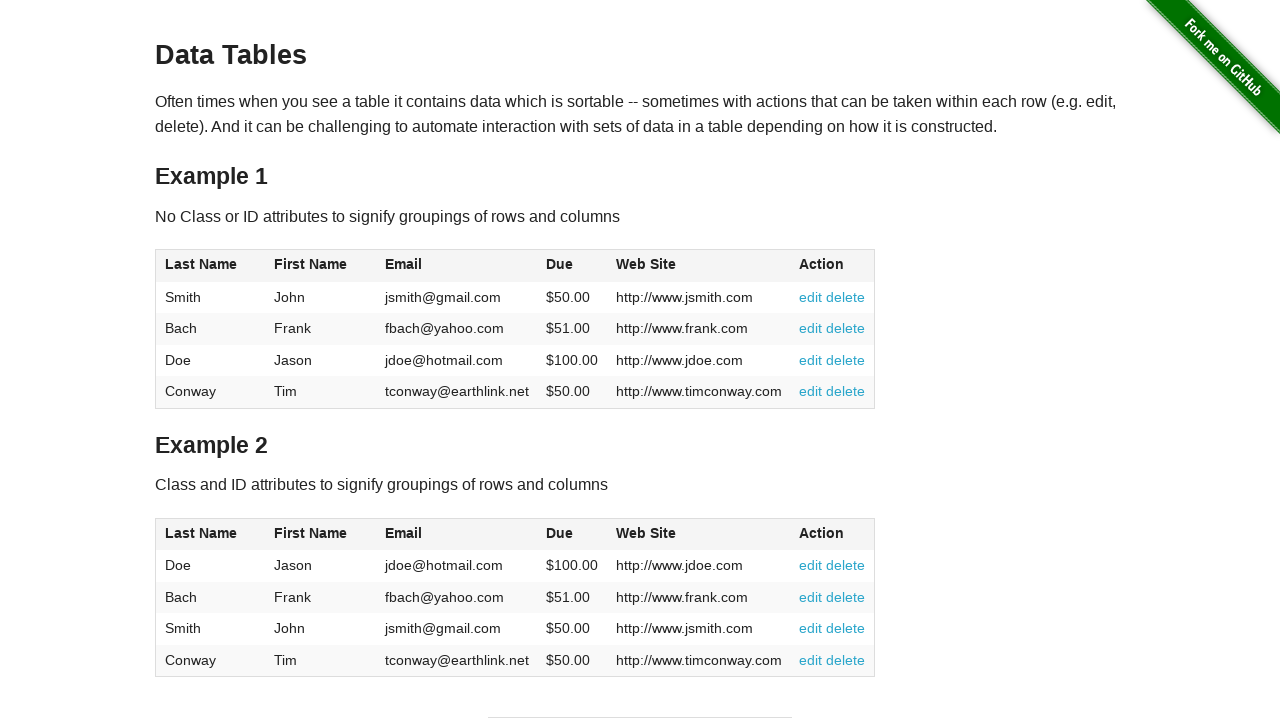

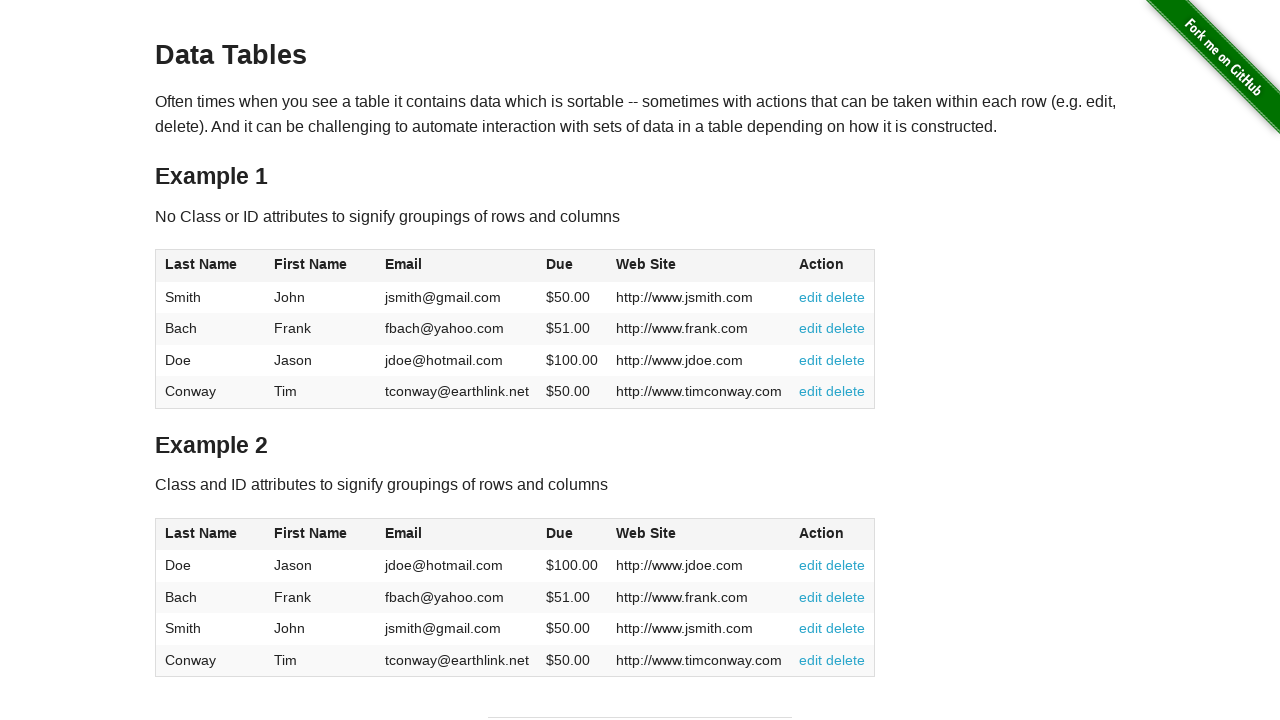